Tests JavaScript prompt alert functionality by clicking a button to trigger a prompt, entering text into the prompt dialog, and accepting it.

Starting URL: https://the-internet.herokuapp.com/javascript_alerts

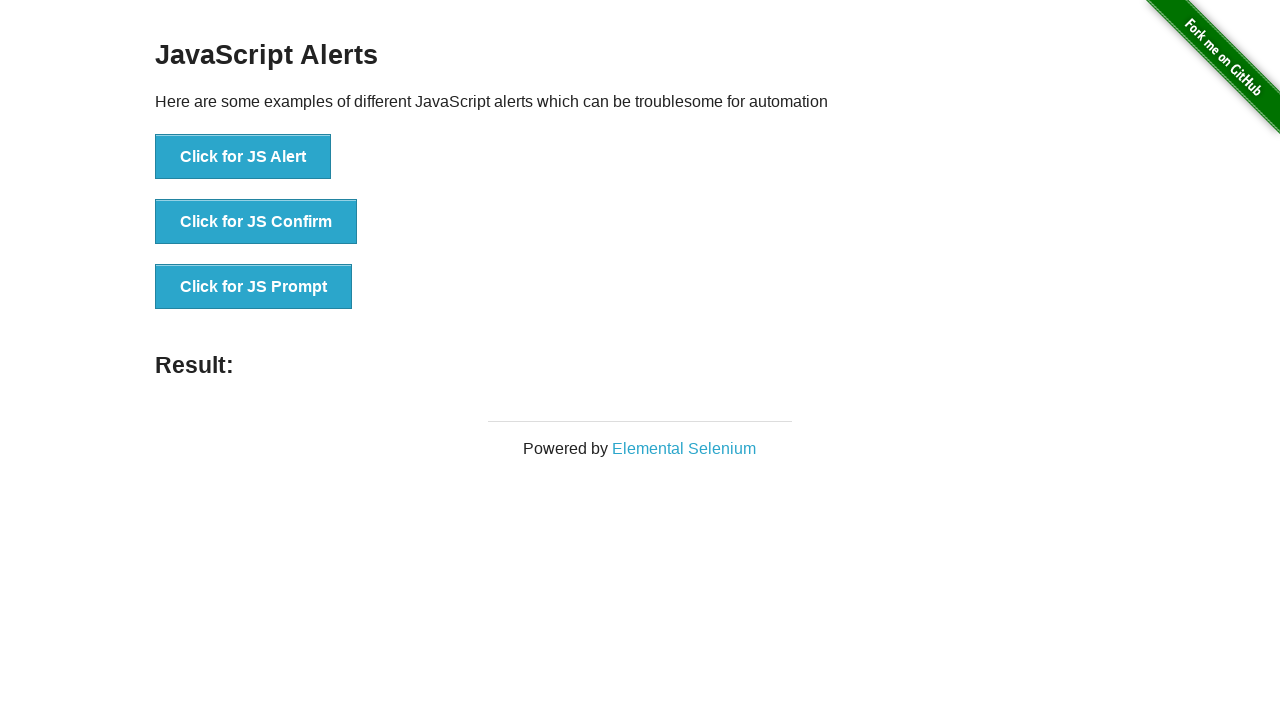

Set up dialog handler to accept prompt with text 'sanchit'
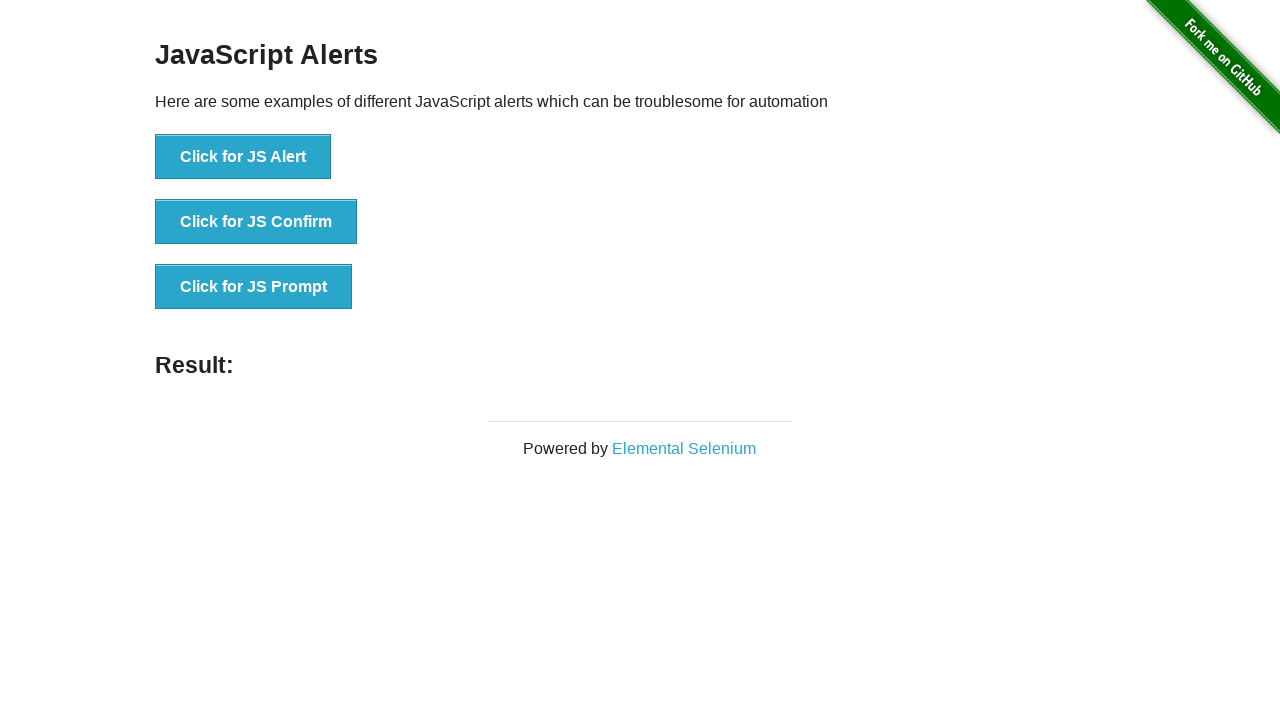

Clicked button to trigger JavaScript prompt alert at (254, 287) on //button[@onclick="jsPrompt()"]
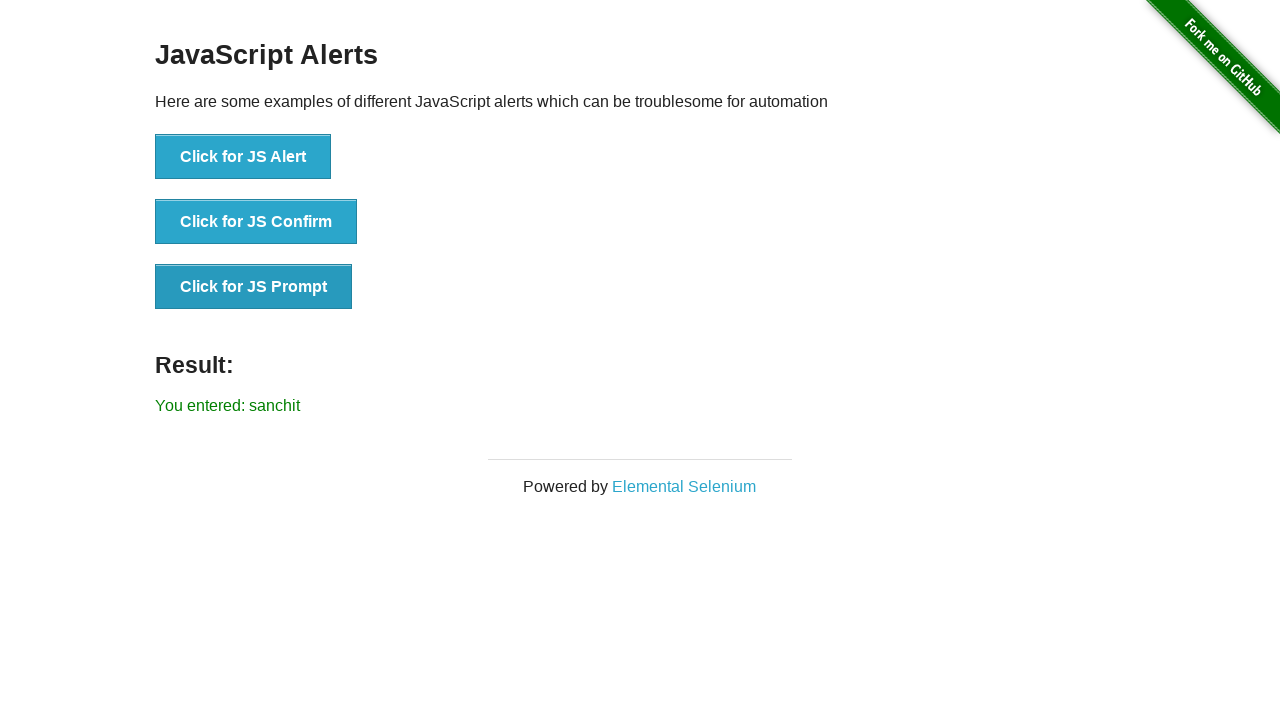

Prompt dialog was handled and result element appeared
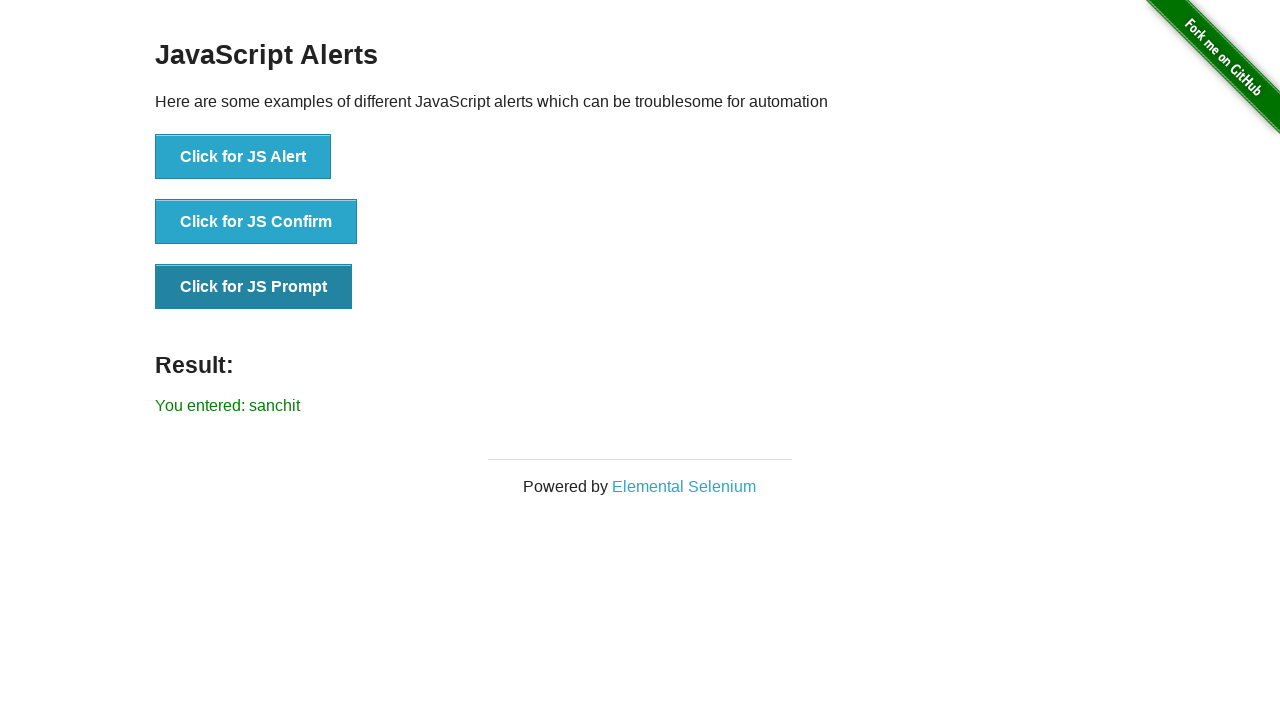

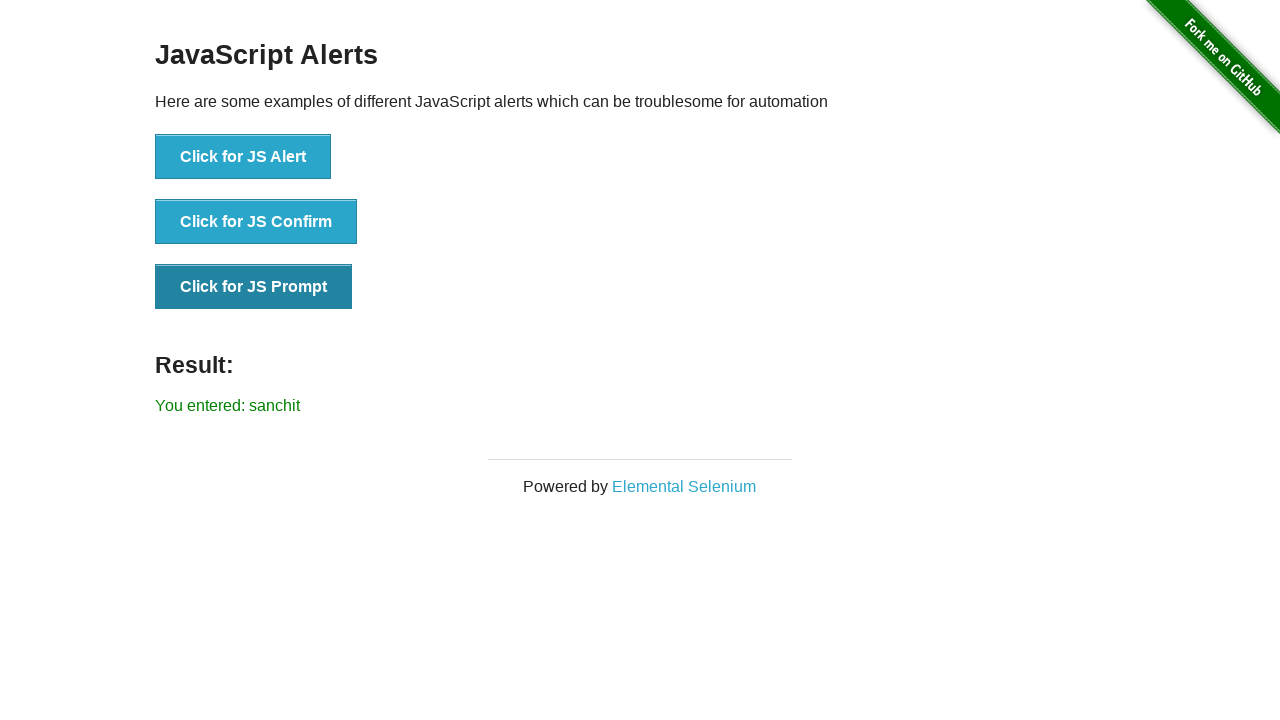